Tests table sorting functionality on a practice e-commerce offers page by clicking the first column header to sort and verifying the sorting works correctly, then searches for a specific vegetable item in the table.

Starting URL: https://rahulshettyacademy.com/seleniumPractise/#/offers

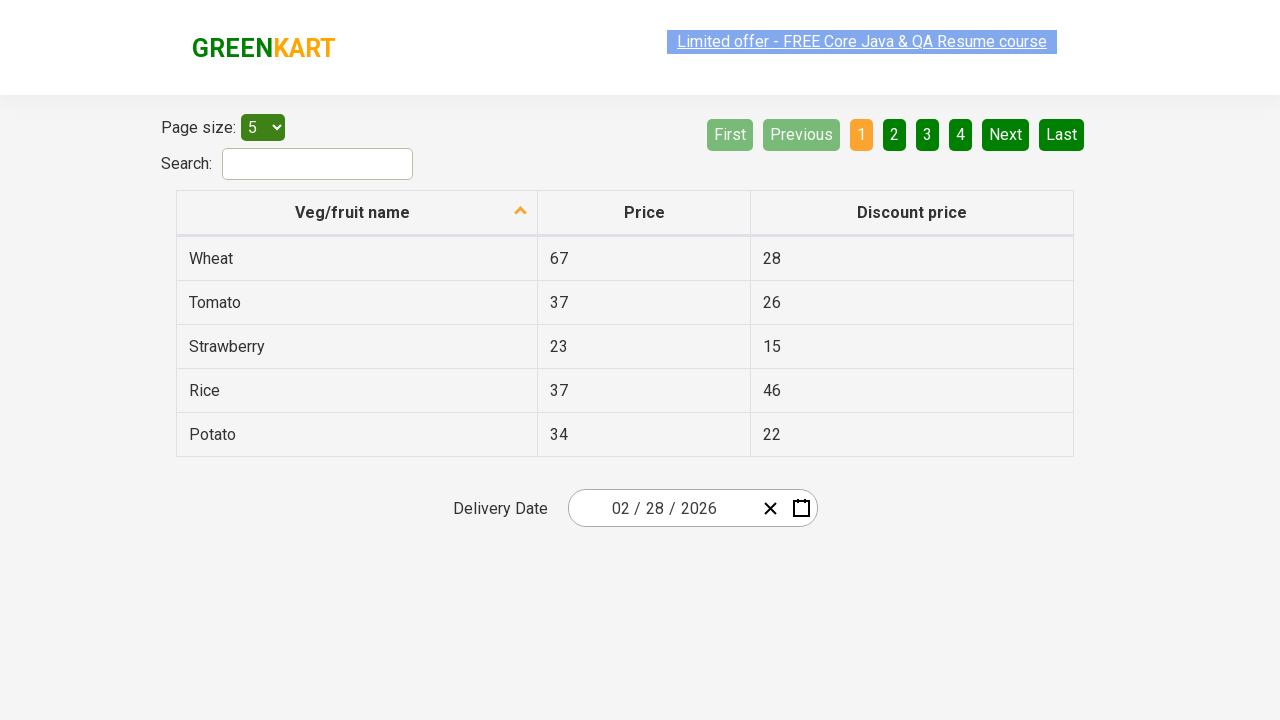

Waited for table header to load
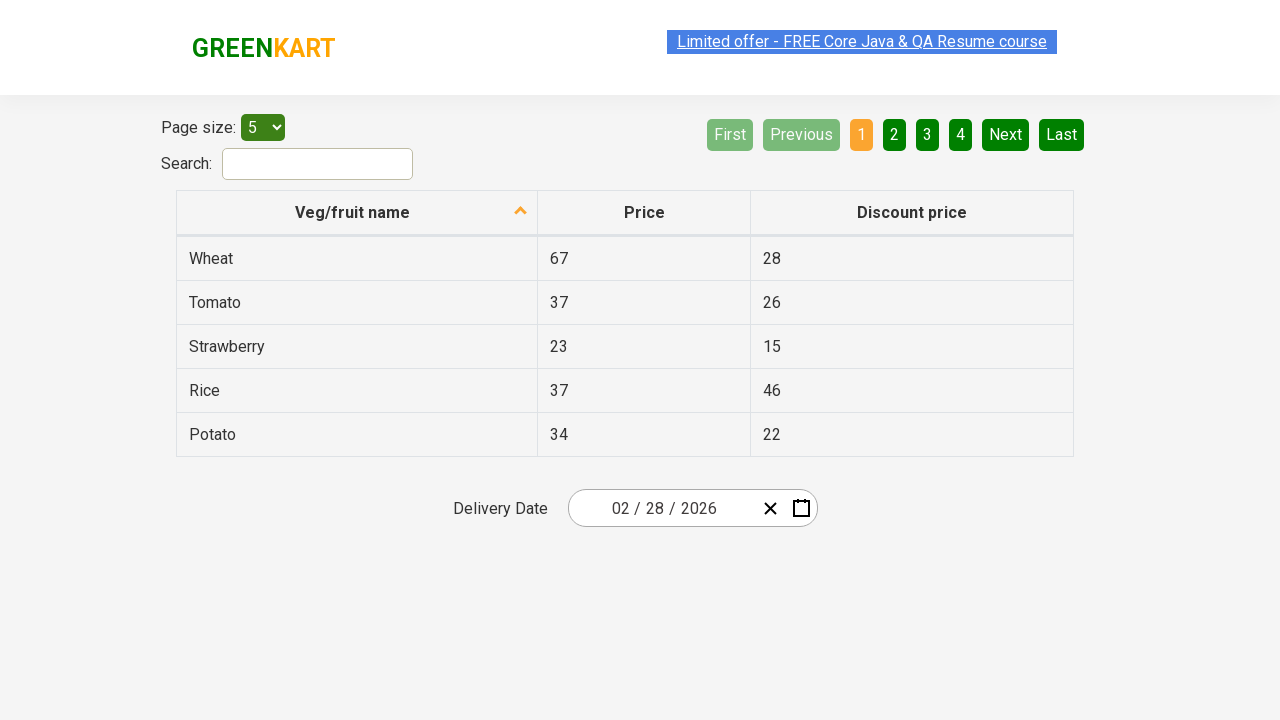

Clicked first column header to trigger sorting at (357, 213) on xpath=//tr/th[1]
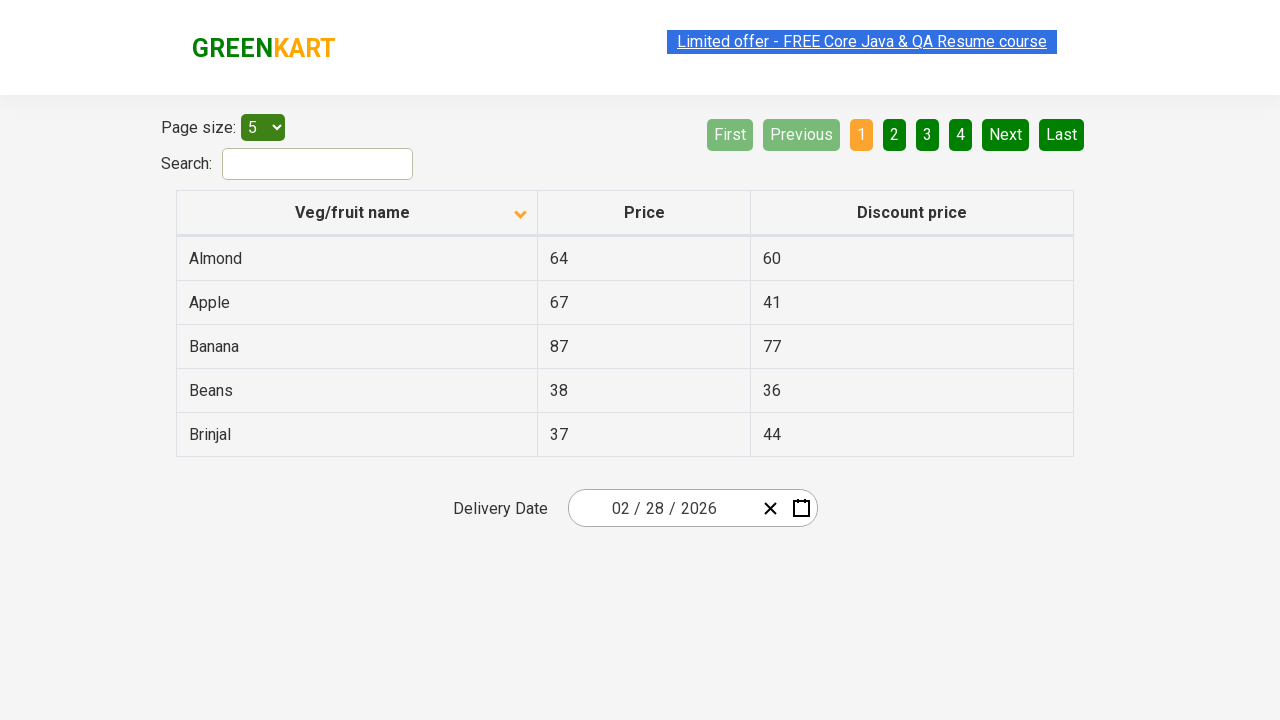

Table rows loaded after sorting
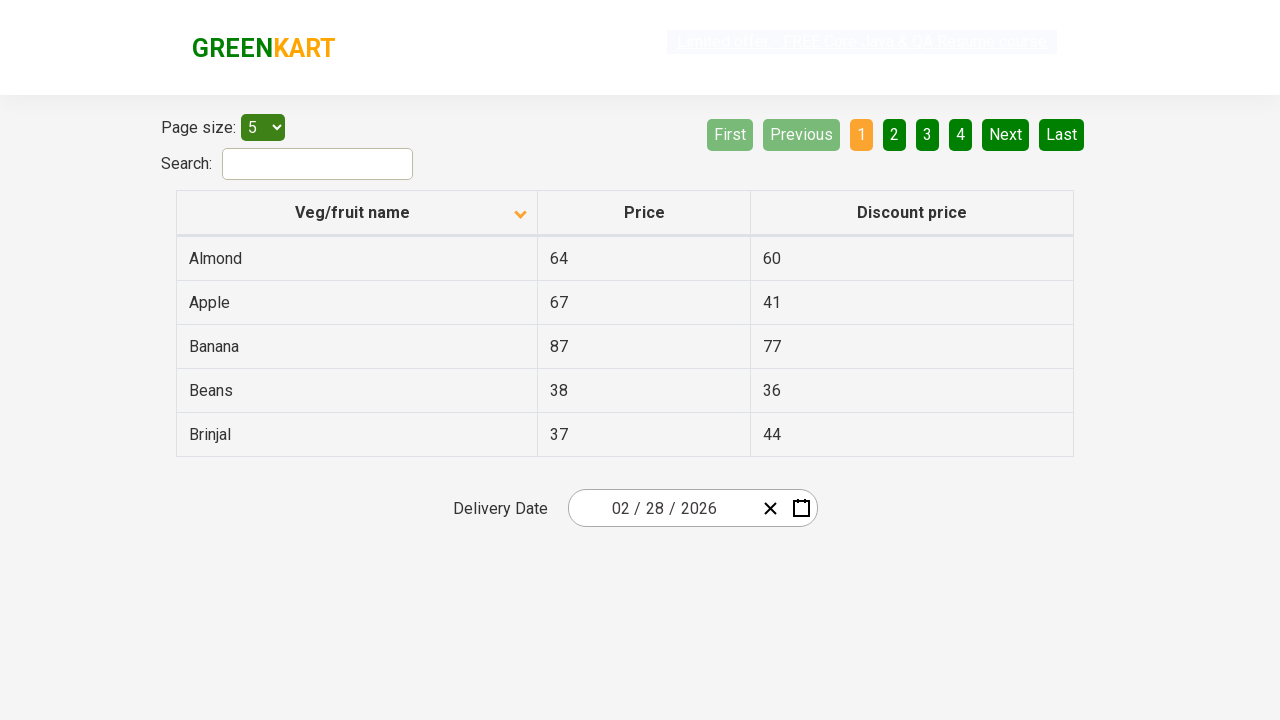

Located first column cells for sorting verification
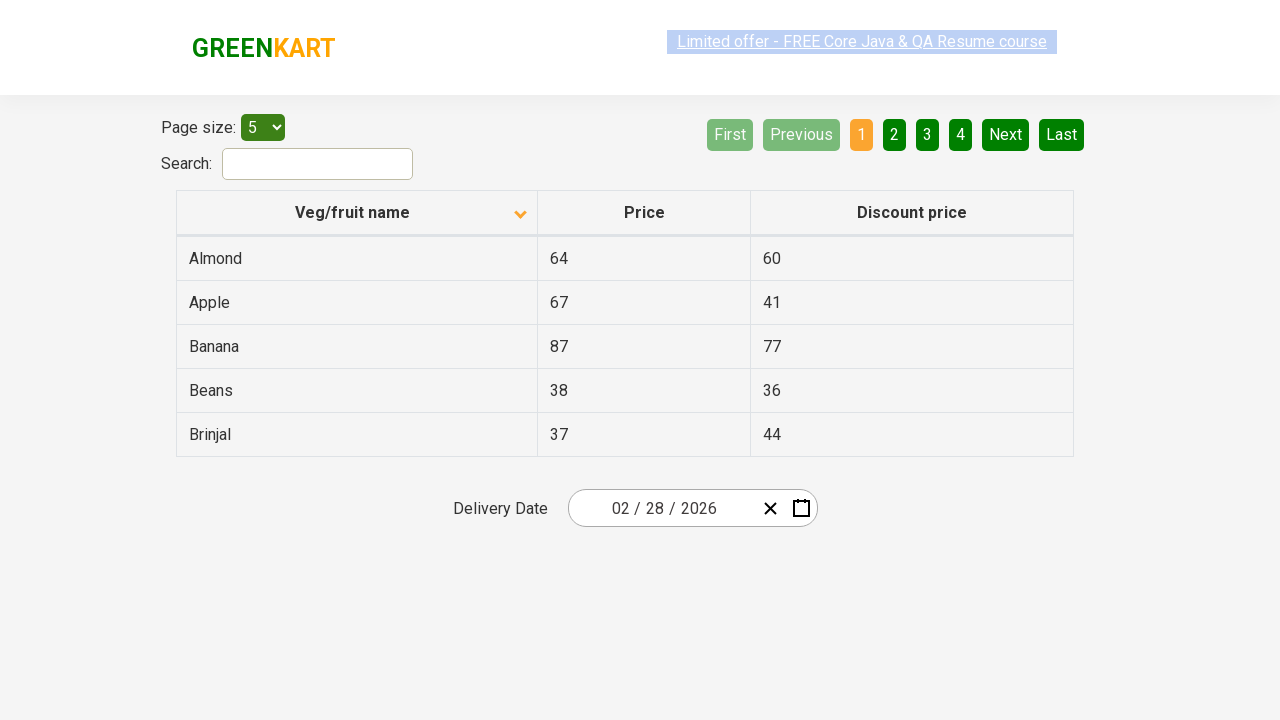

First column cell is available
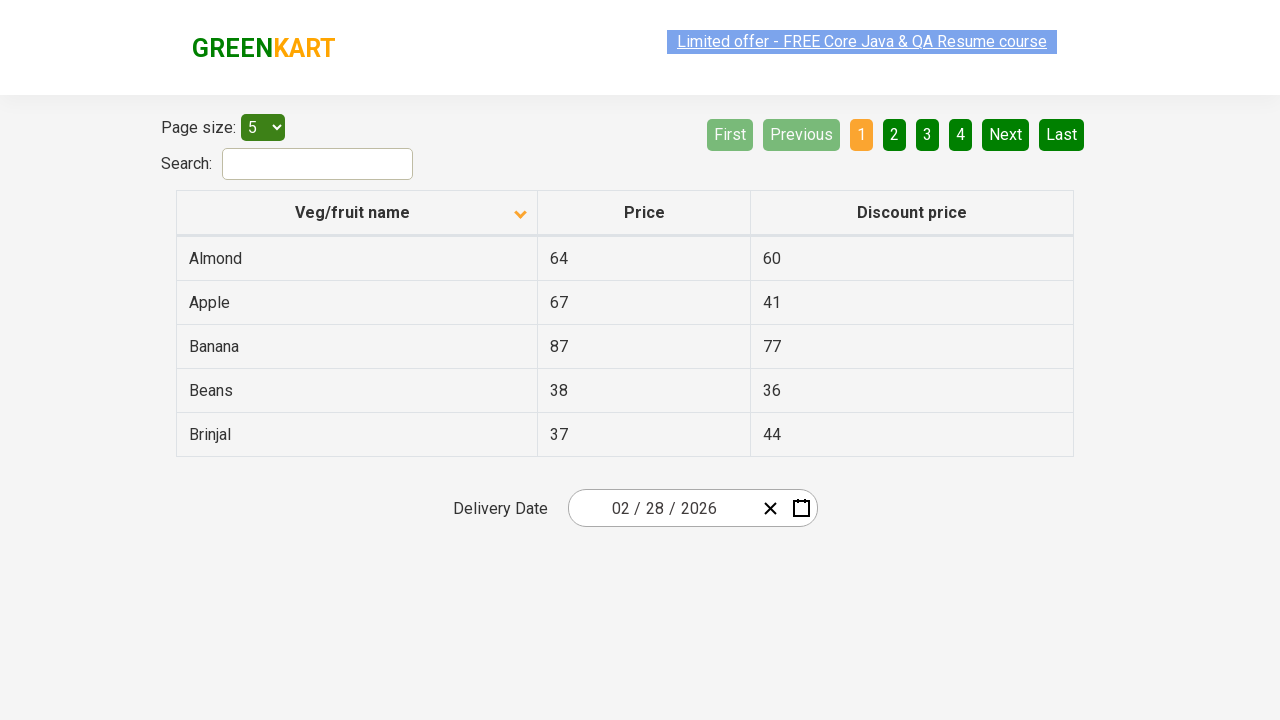

Verified table data is present after sorting
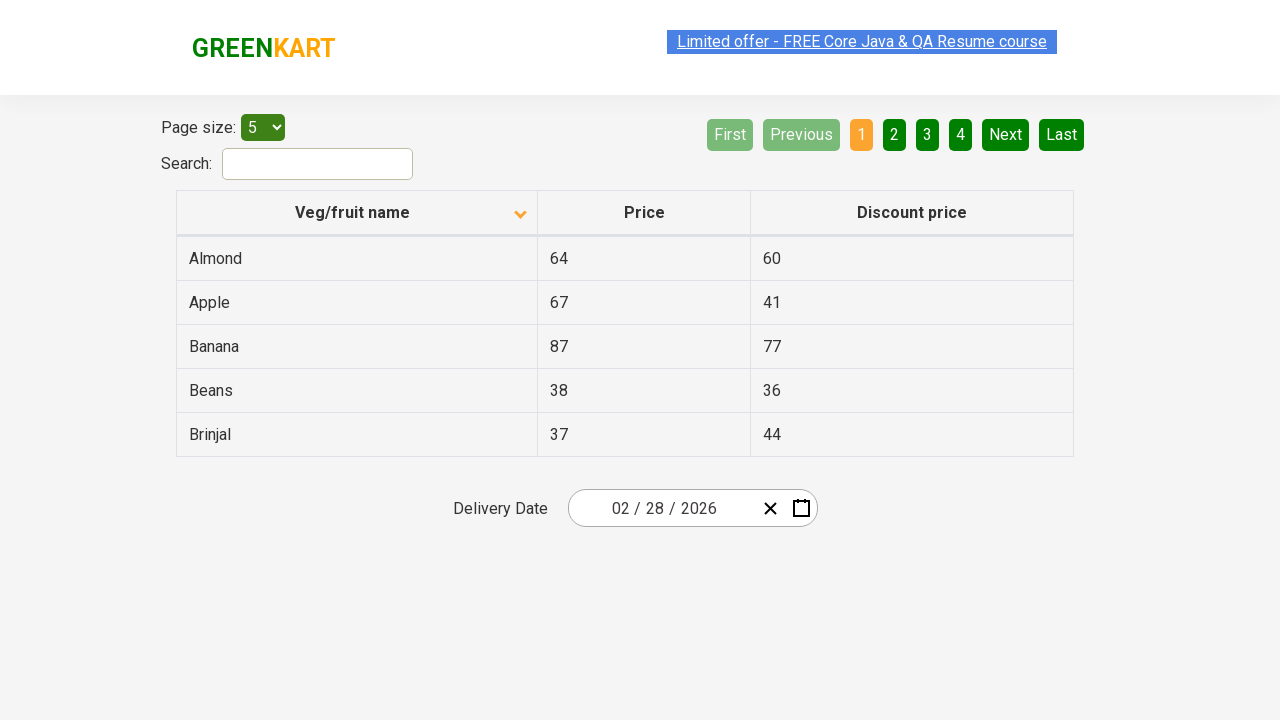

Found and waited for Beans item in the table
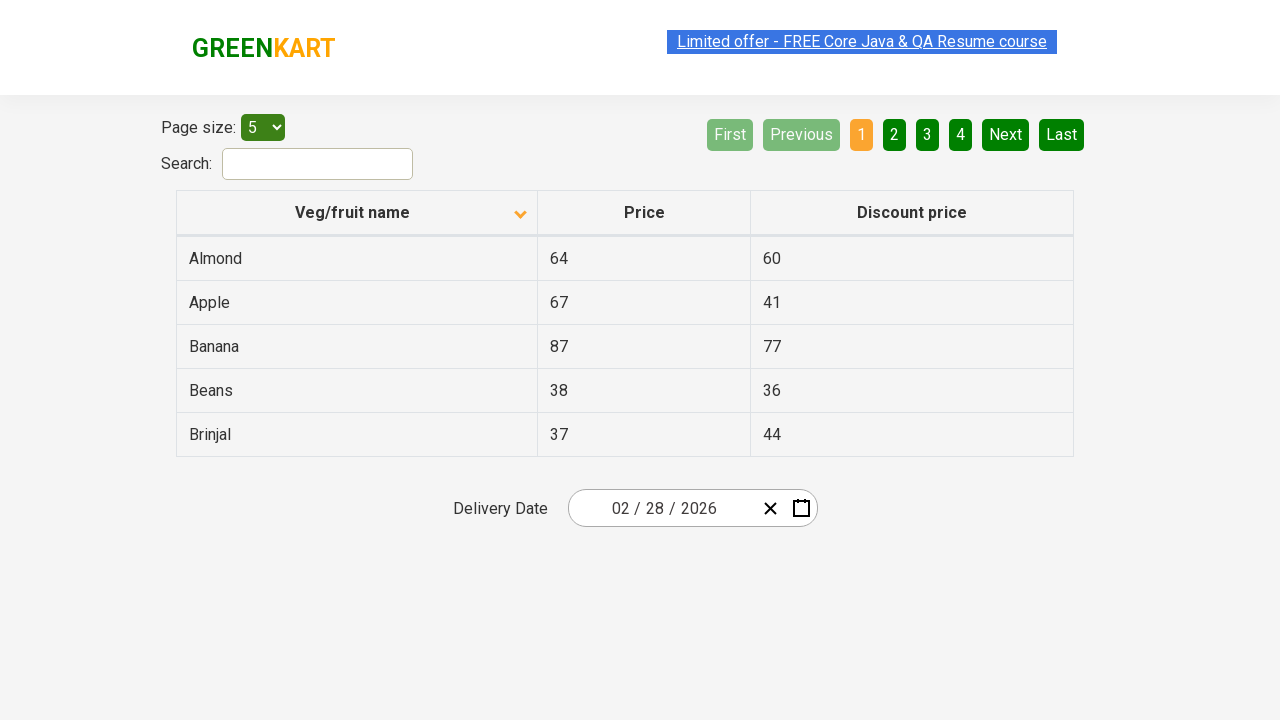

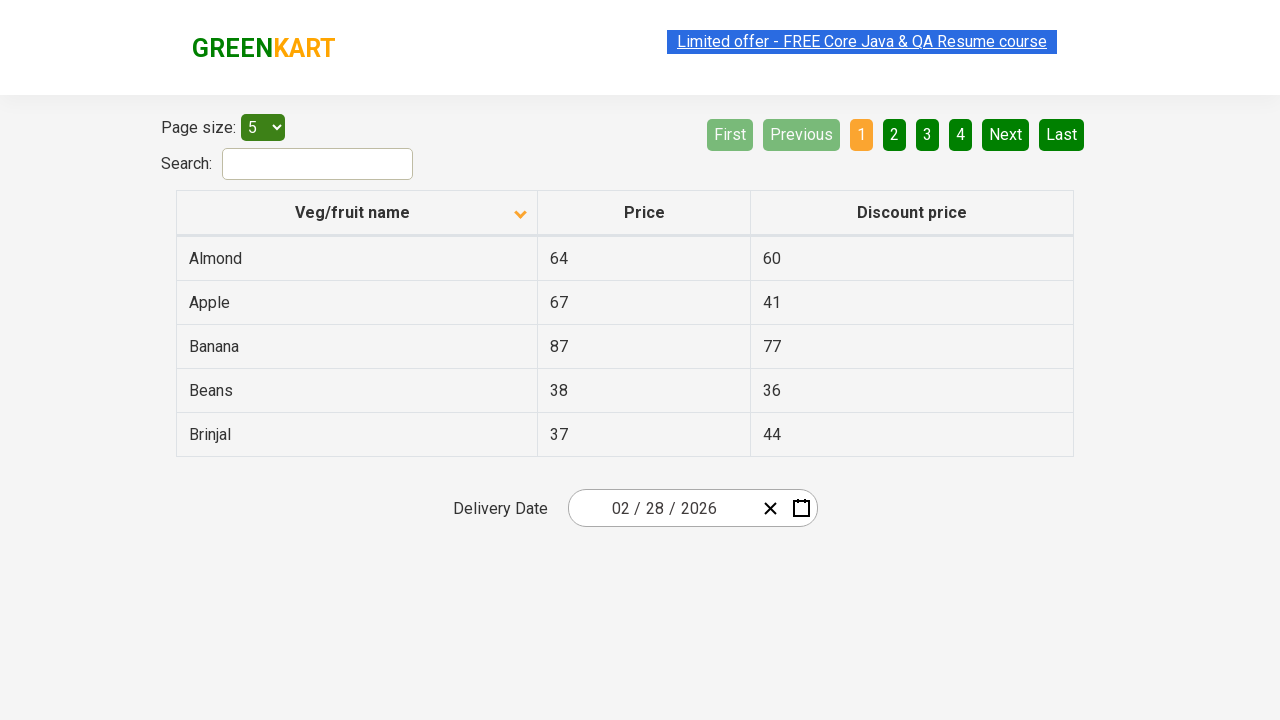